Tests the progress bar widget by clicking the start button and waiting for the progress bar to complete successfully.

Starting URL: https://demoqa.com/progress-bar

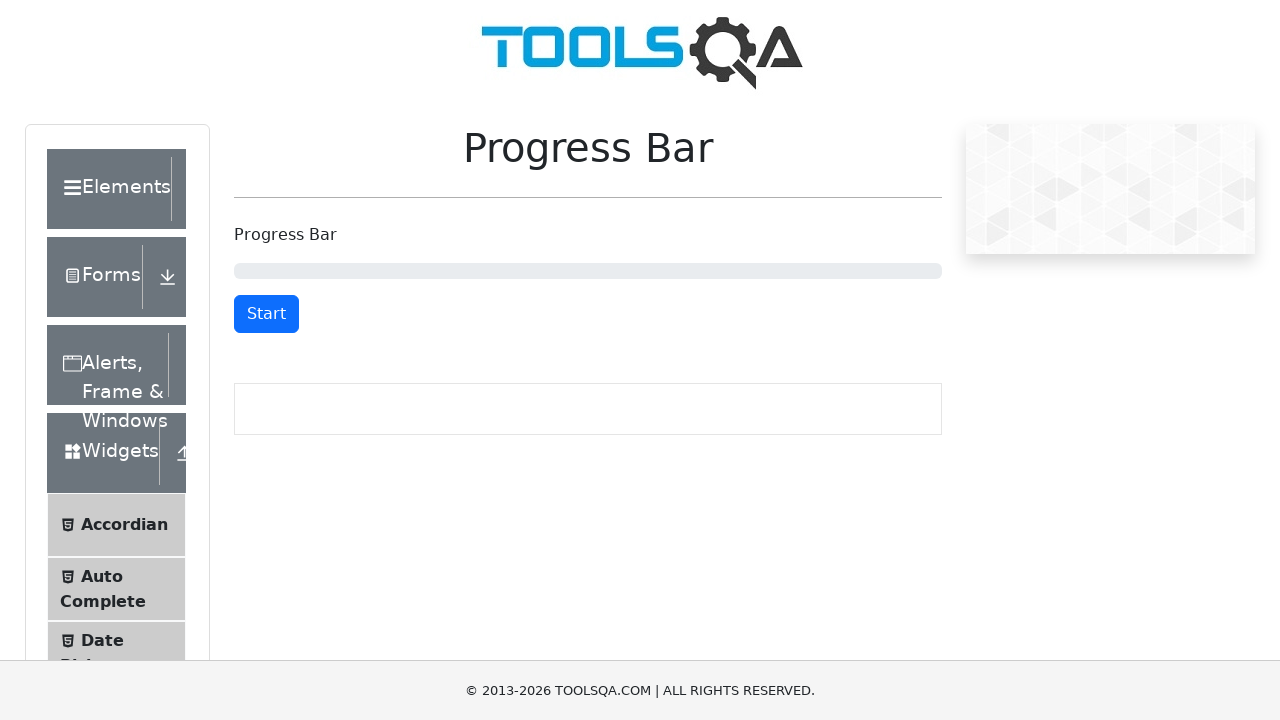

Navigated to progress bar test page
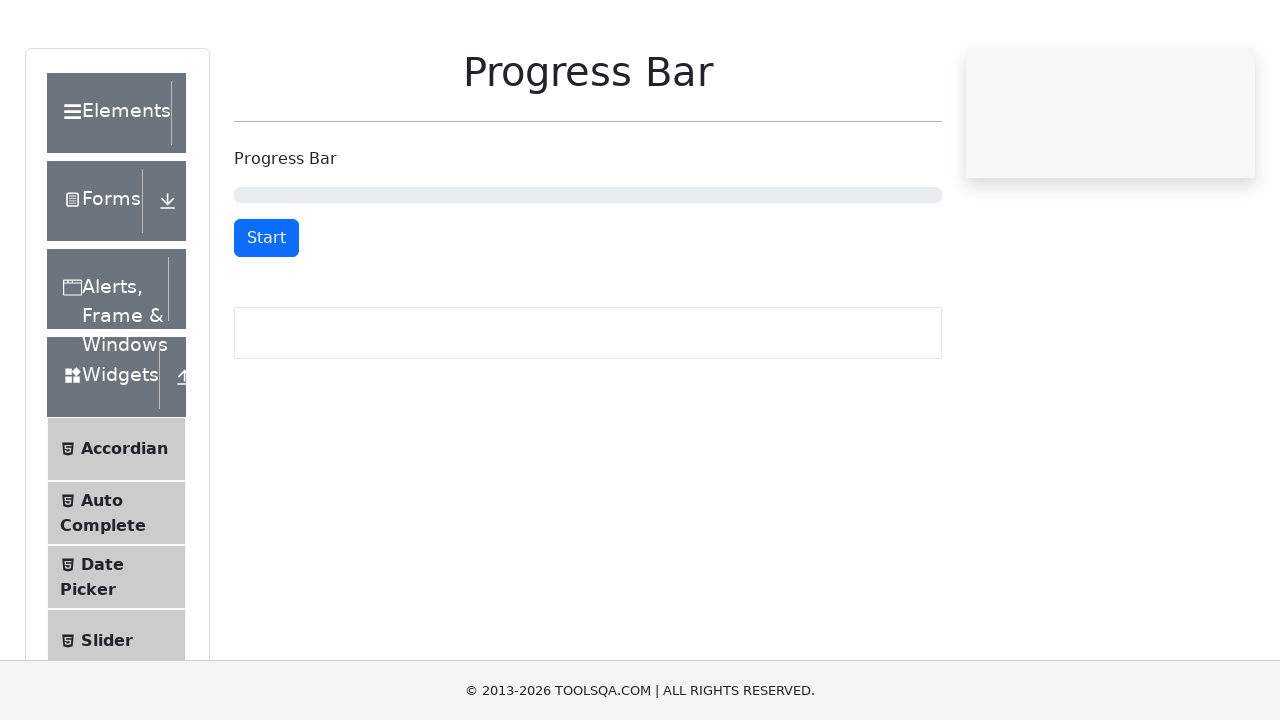

Clicked start button to begin progress bar at (266, 314) on #startStopButton
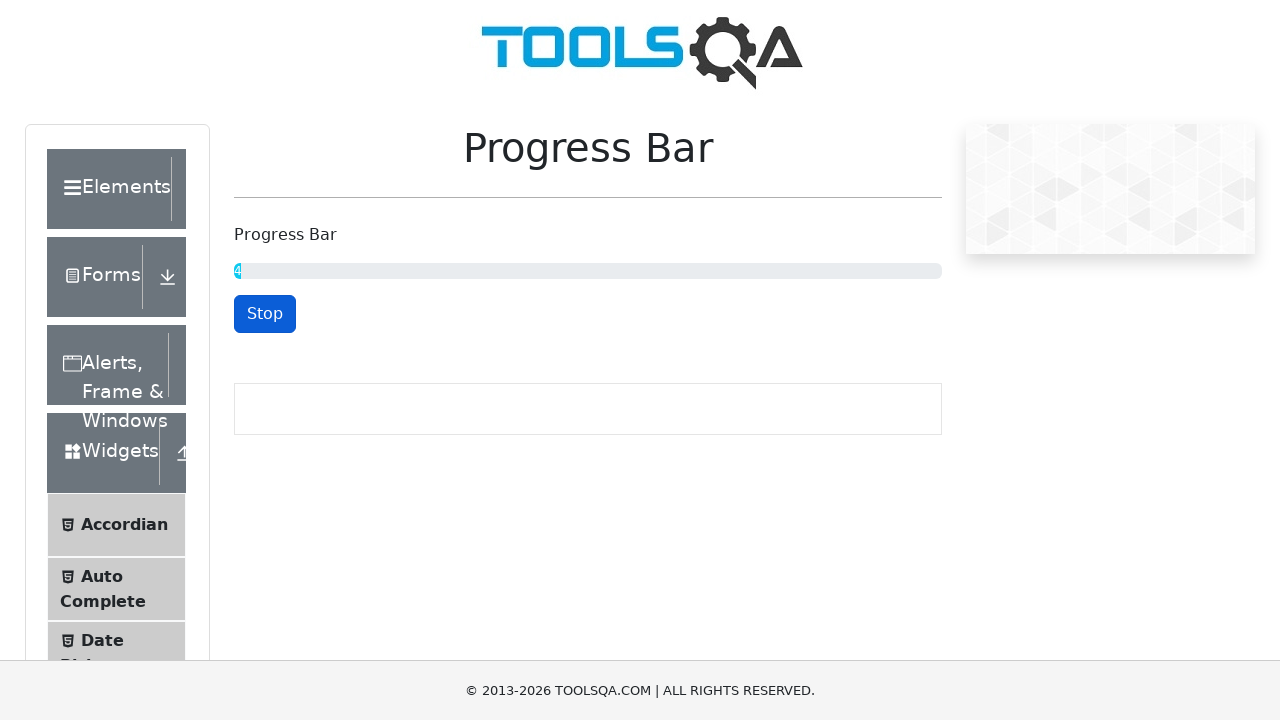

Progress bar completed successfully and reached 100%
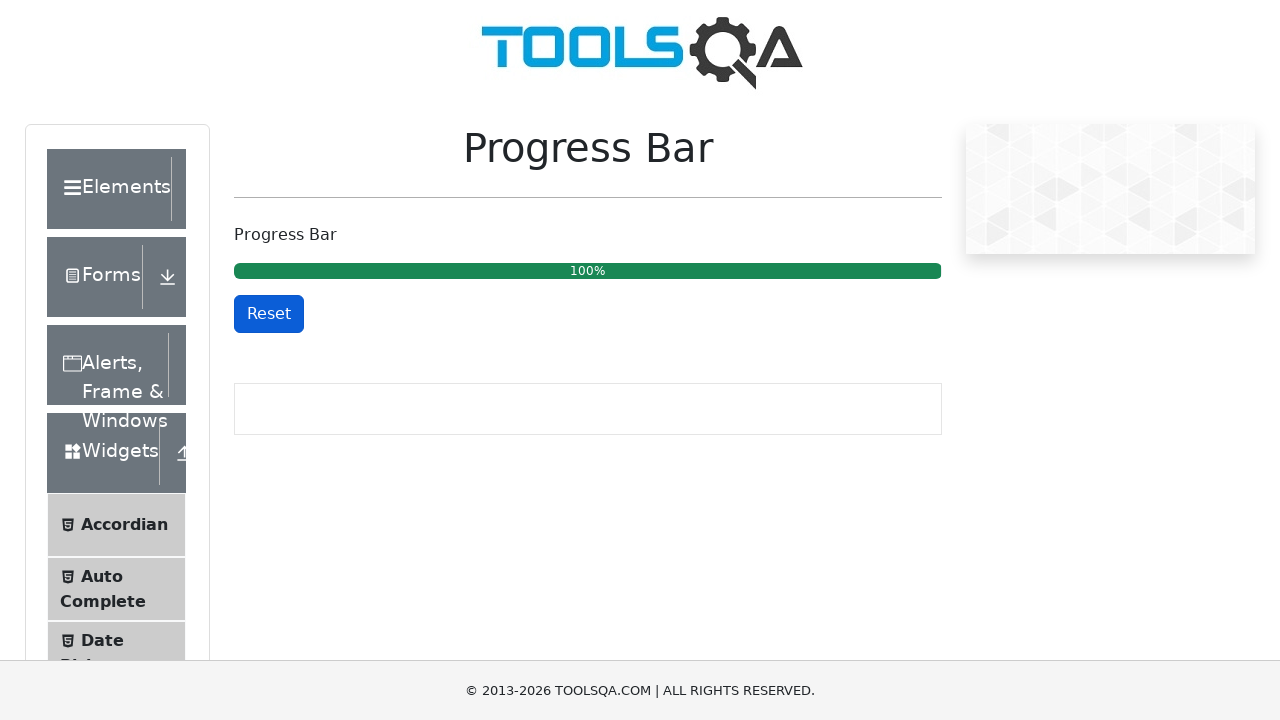

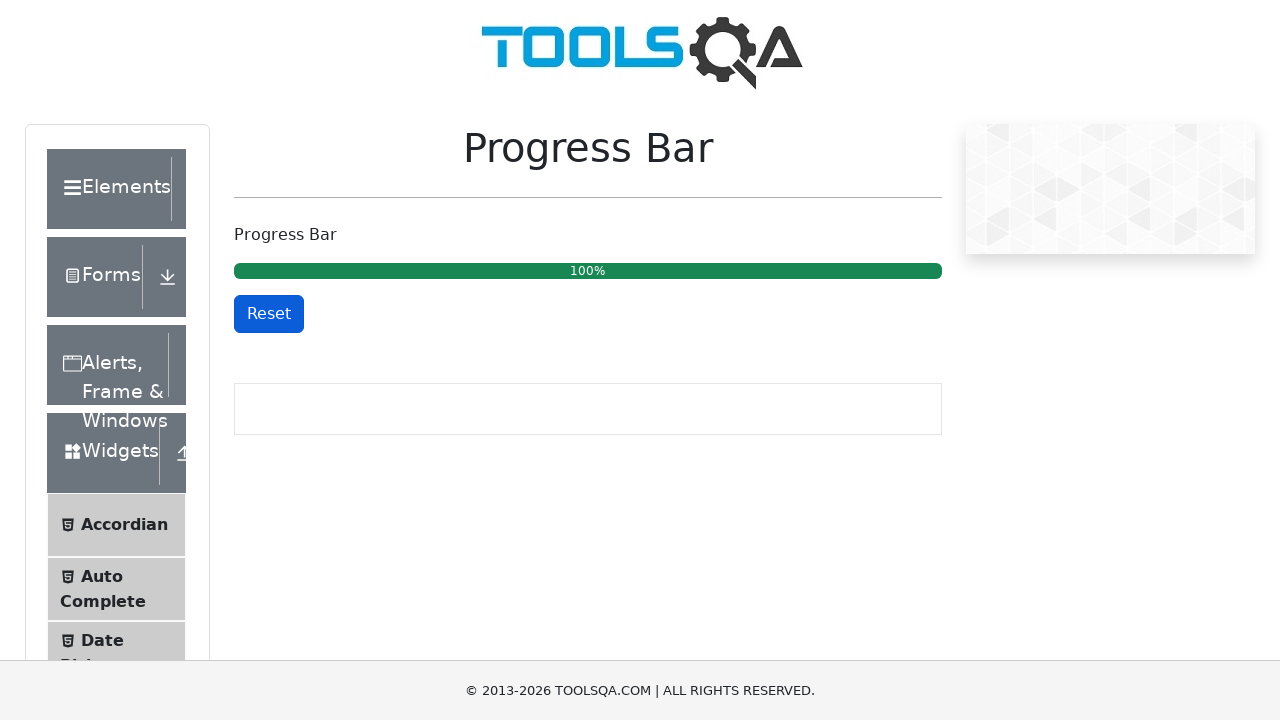